Tests adding a todo item to verify reporting functionality by entering text and checking the result

Starting URL: https://lambdatest.github.io/sample-todo-app/

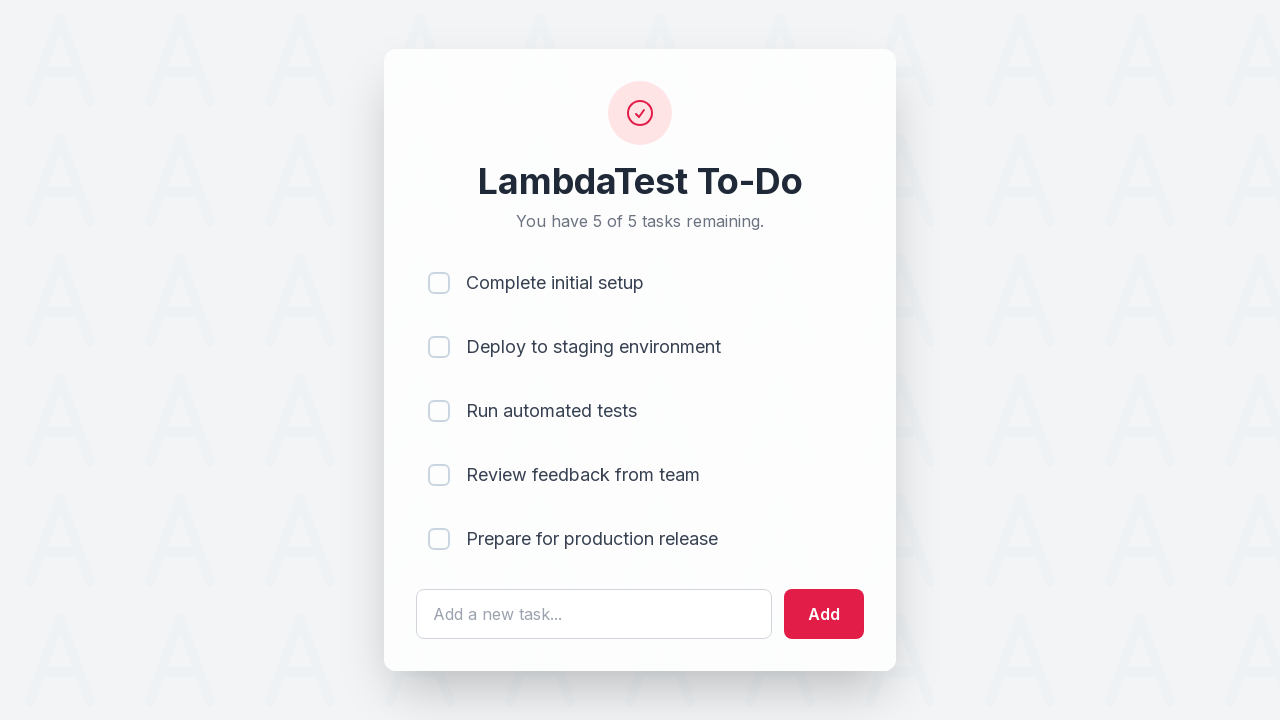

Filled todo input field with 'Learn JavaScript' on #sampletodotext
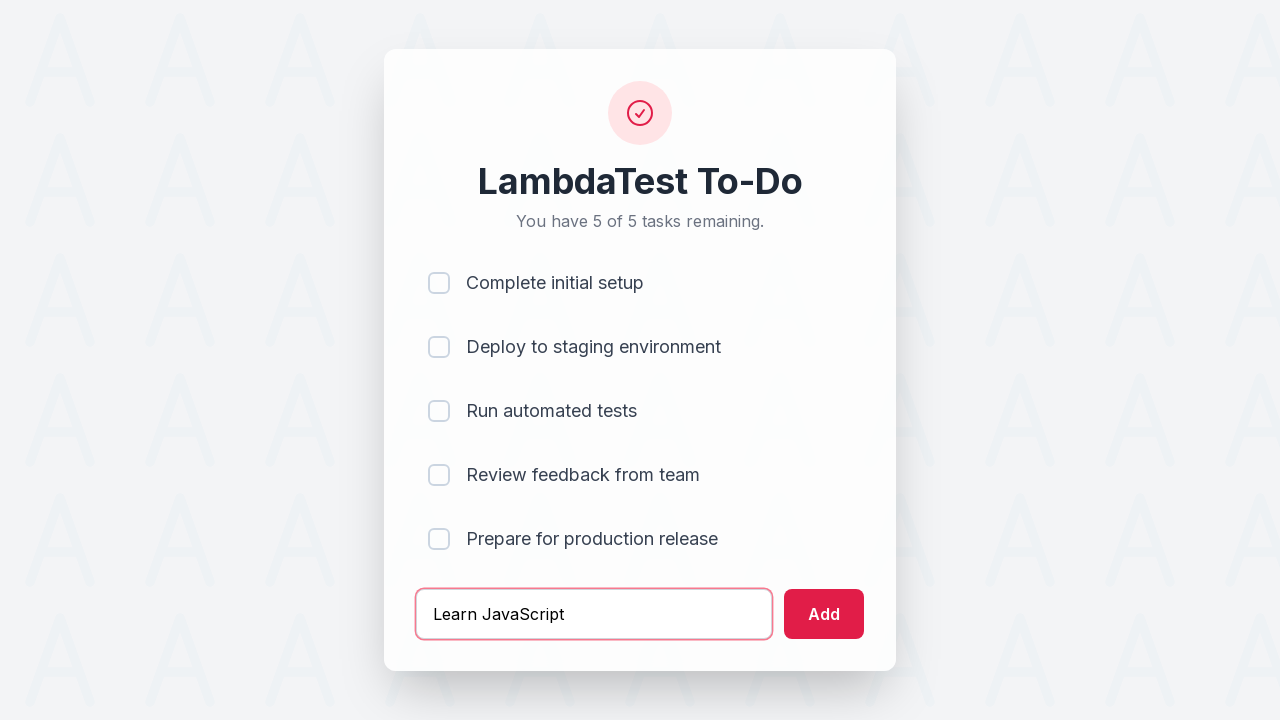

Pressed Enter to add the todo item on #sampletodotext
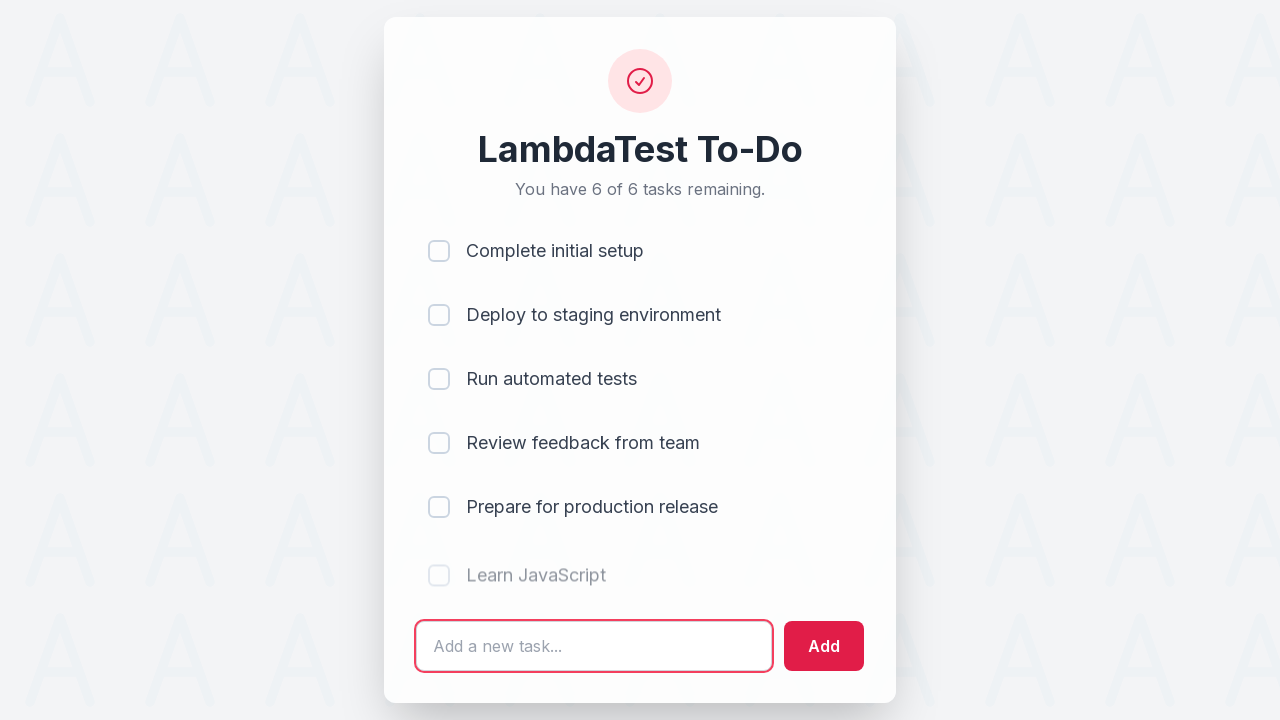

New todo item appeared in the list
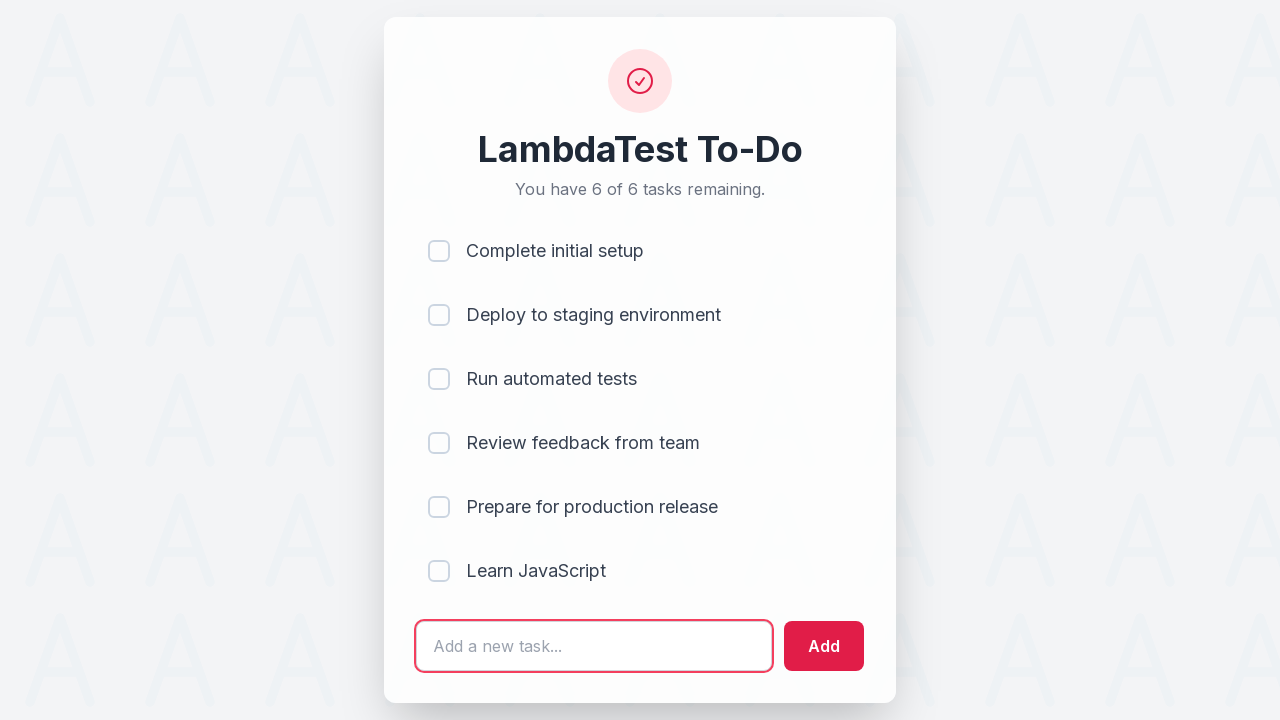

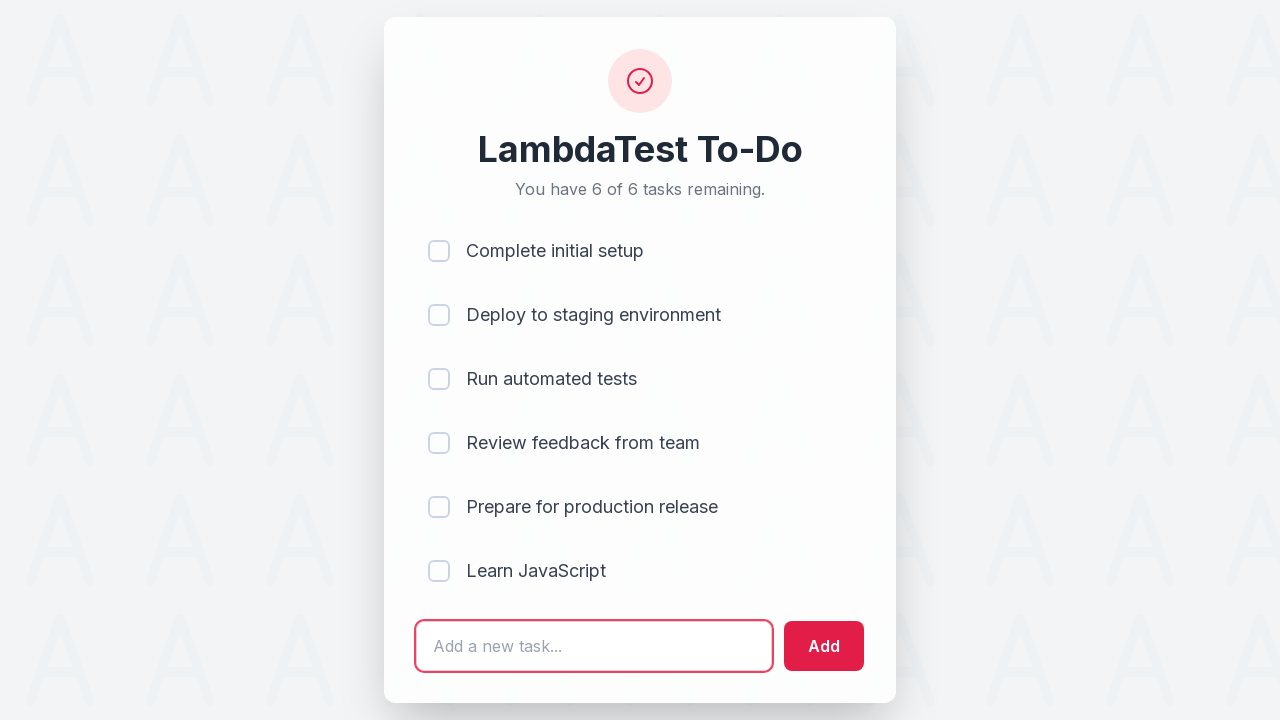